Tests navigation by clicking the Top Lists button and verifying the URL changes to the toplist page

Starting URL: https://www.99-bottles-of-beer.net/

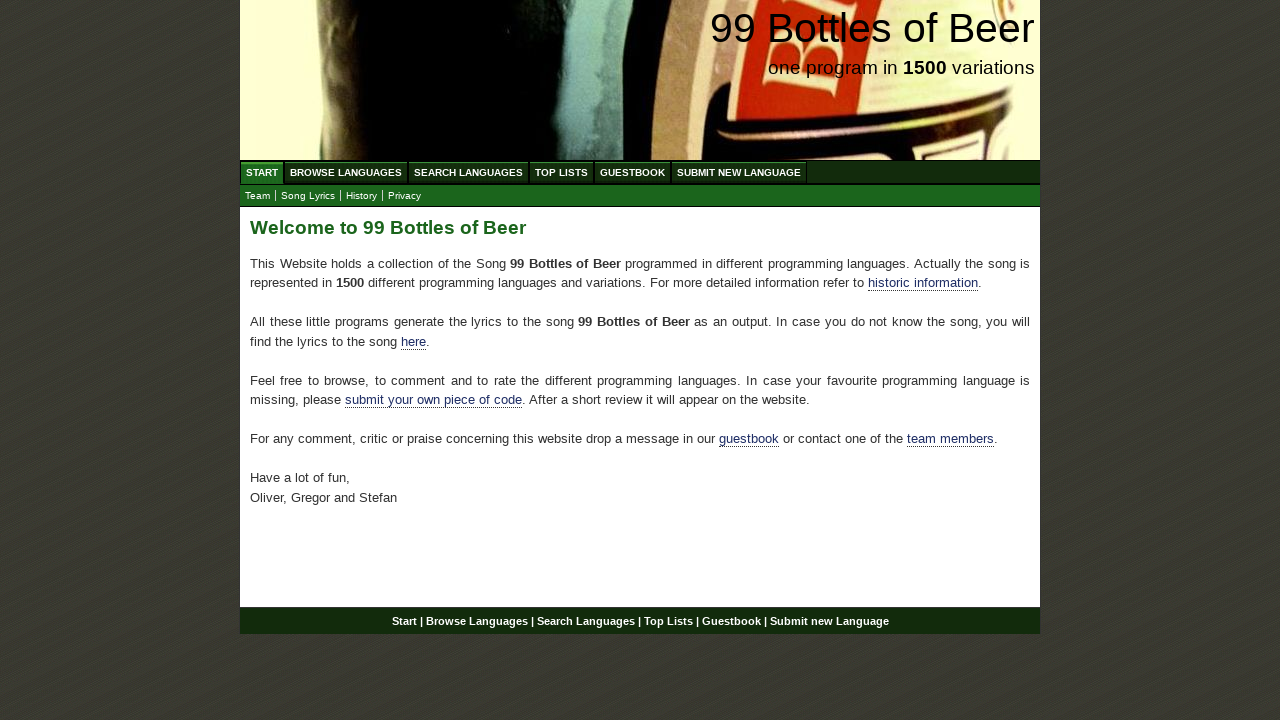

Clicked the Top Lists button in navigation at (562, 172) on xpath=//div[@id='navigation']//a[@href='/toplist.html']
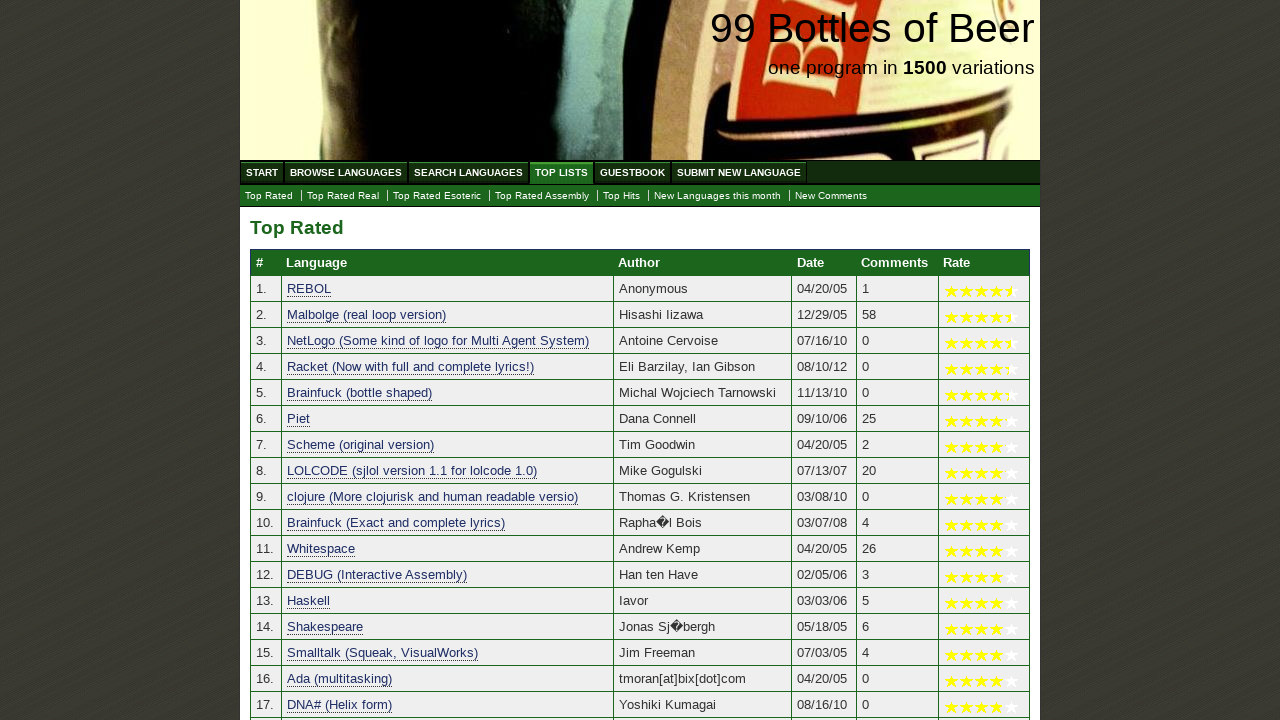

Verified URL changed to toplist.html page
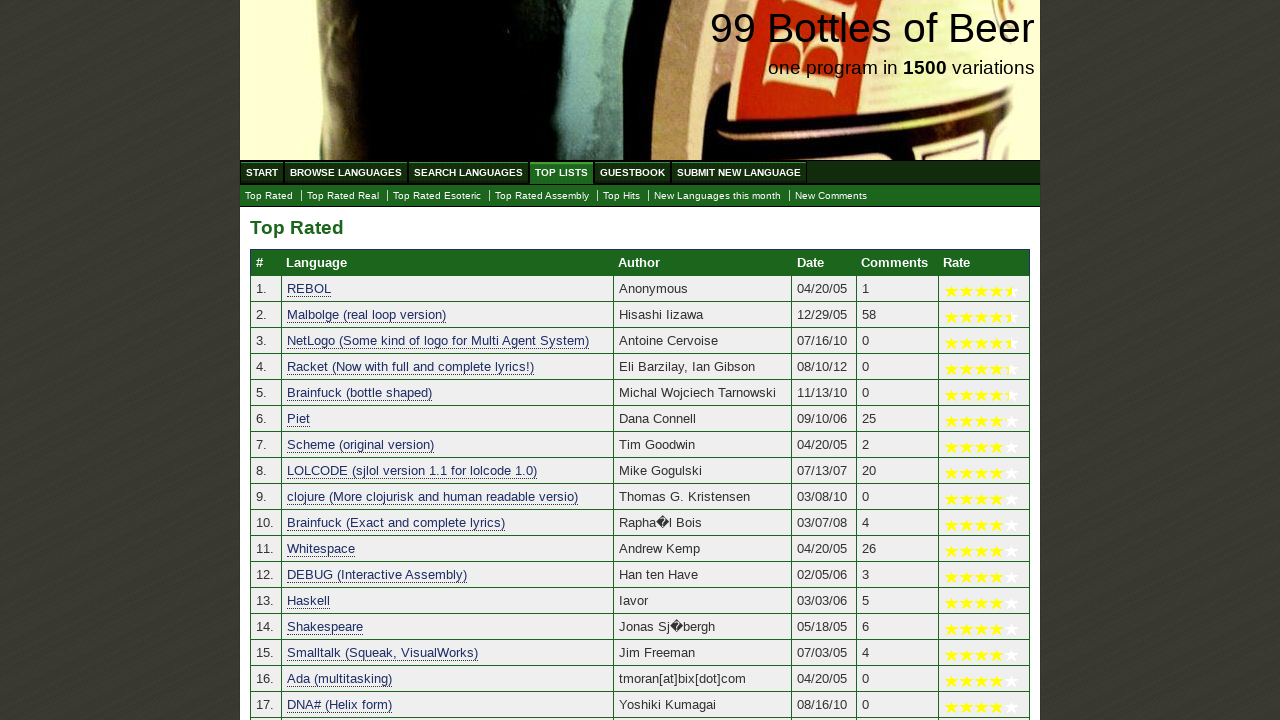

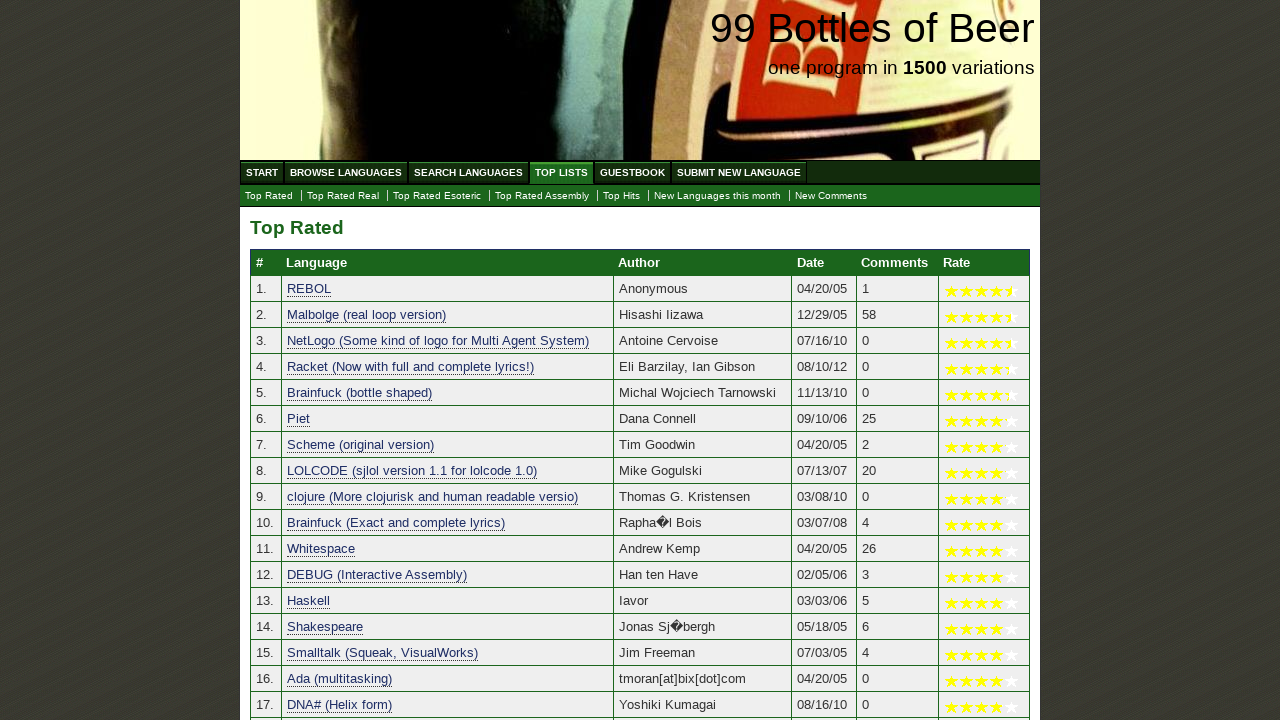